Tests table sorting functionality by clicking on the email column header to sort emails alphabetically

Starting URL: http://the-internet.herokuapp.com/tables

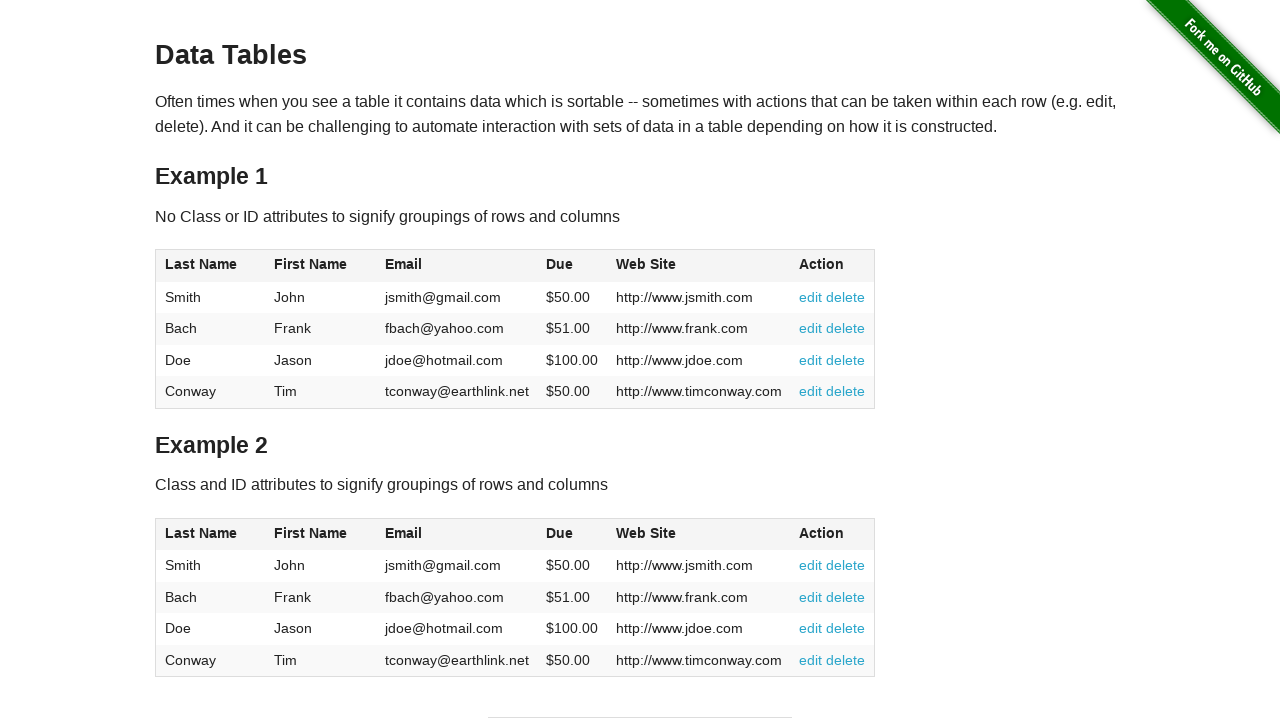

Clicked email column header to sort emails alphabetically at (457, 266) on xpath=//*[@id='table1']//thead//th[3]
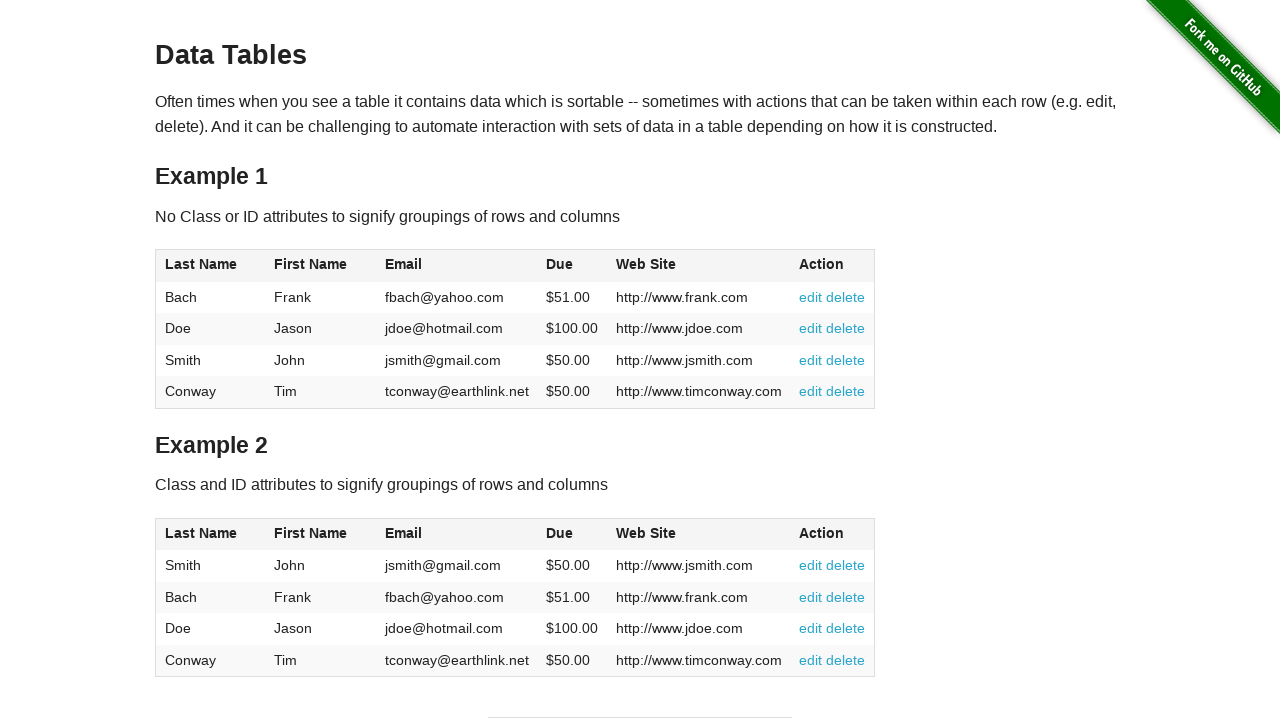

Waited for table to update after sorting
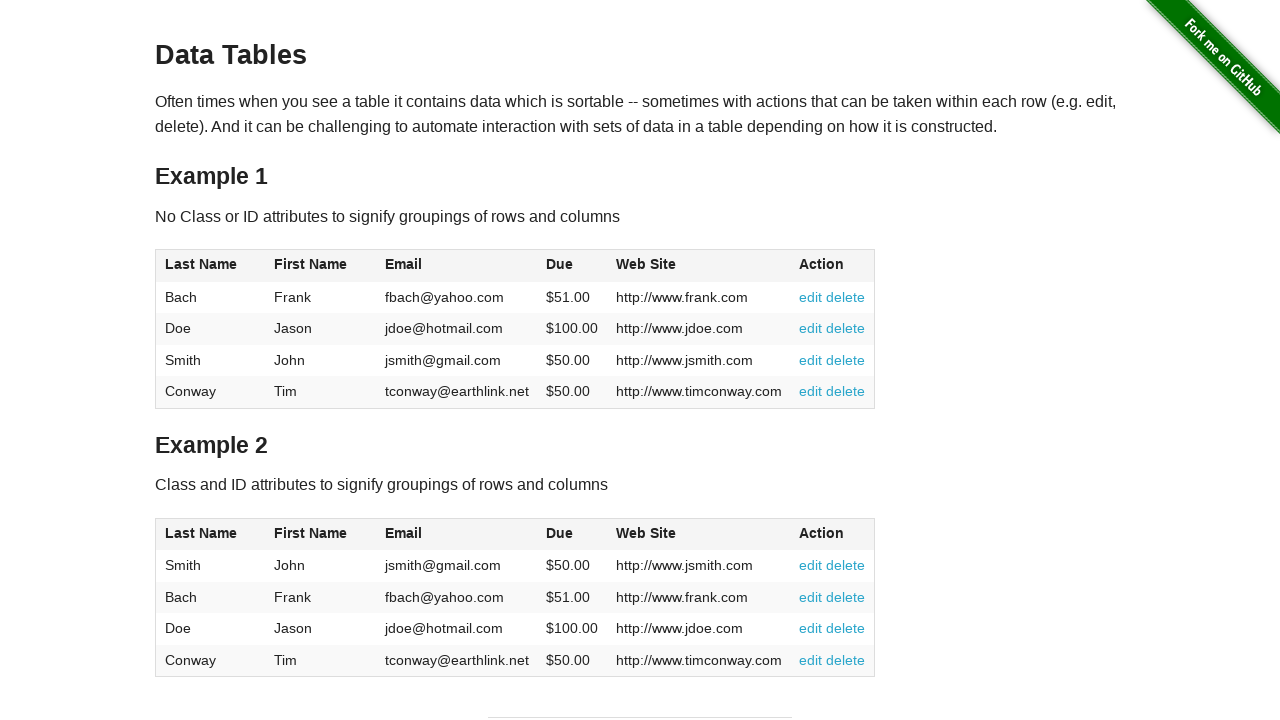

Verified email column is present and sorted
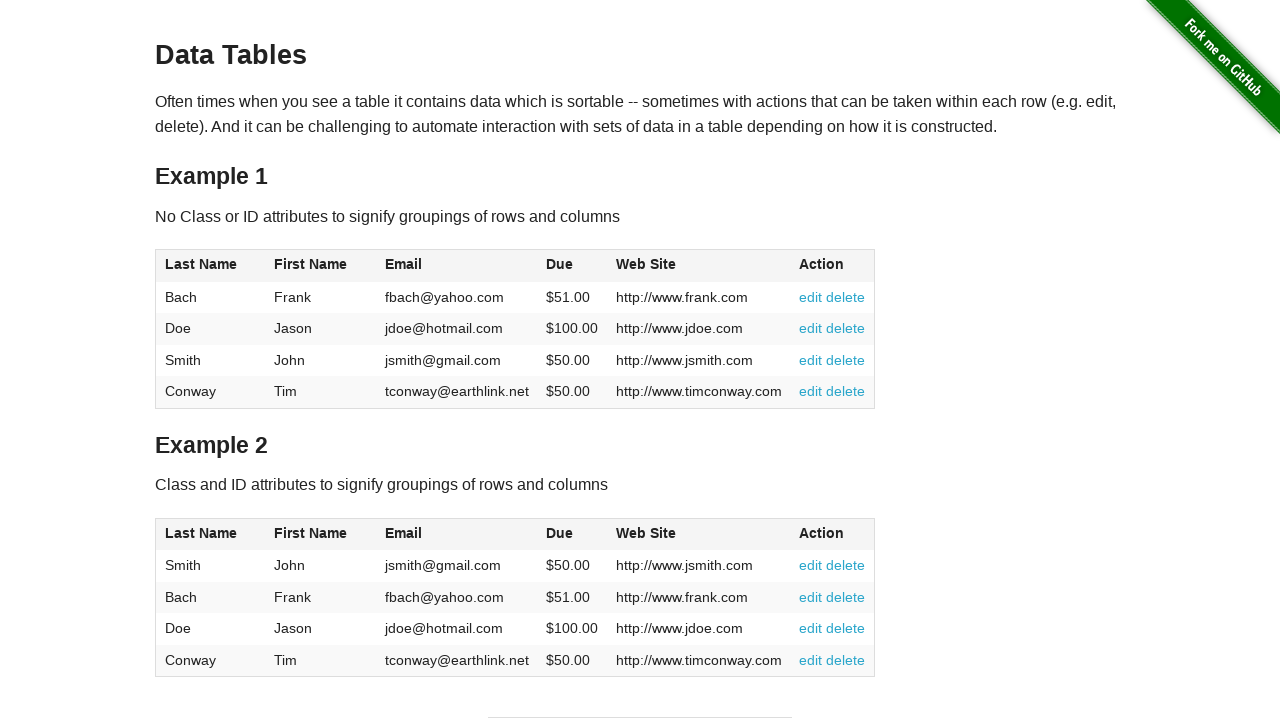

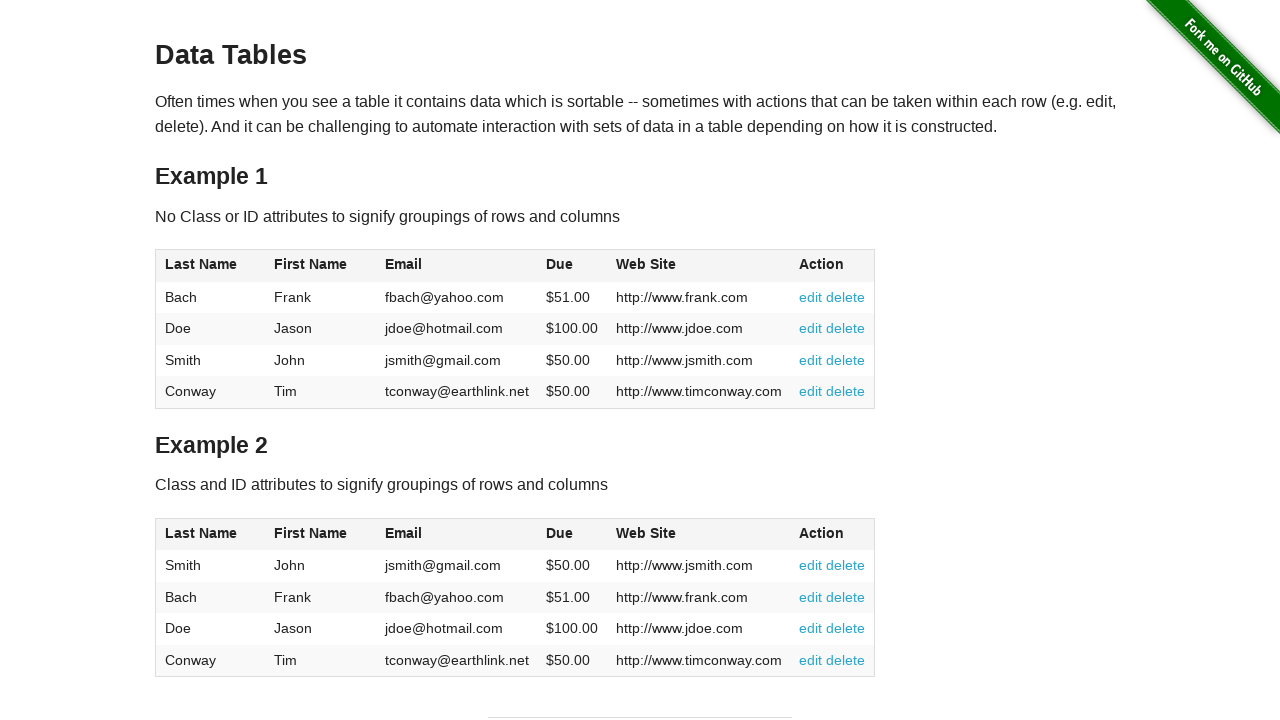